Tests date picker functionality by clicking on a date of birth field and selecting a specific date from the calendar widget

Starting URL: https://www.dummyticket.com/dummy-ticket-for-visa-application/

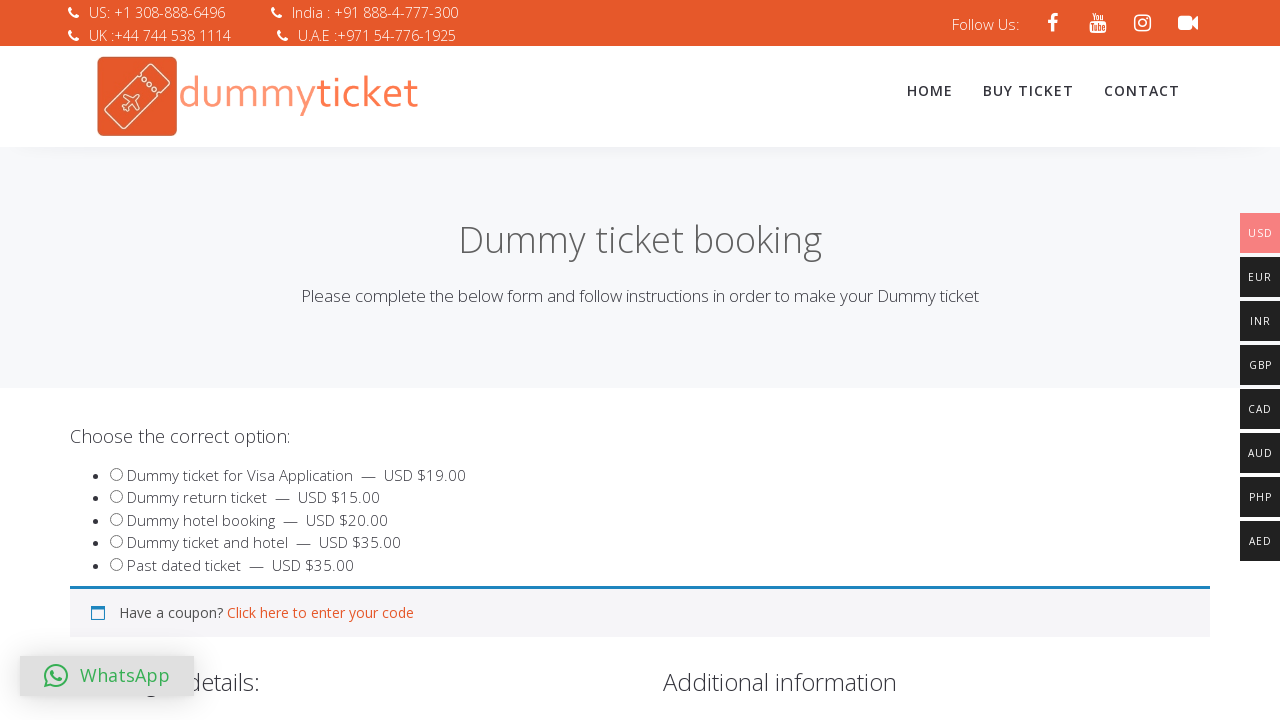

Clicked on date of birth input field to open date picker at (344, 360) on input#dob
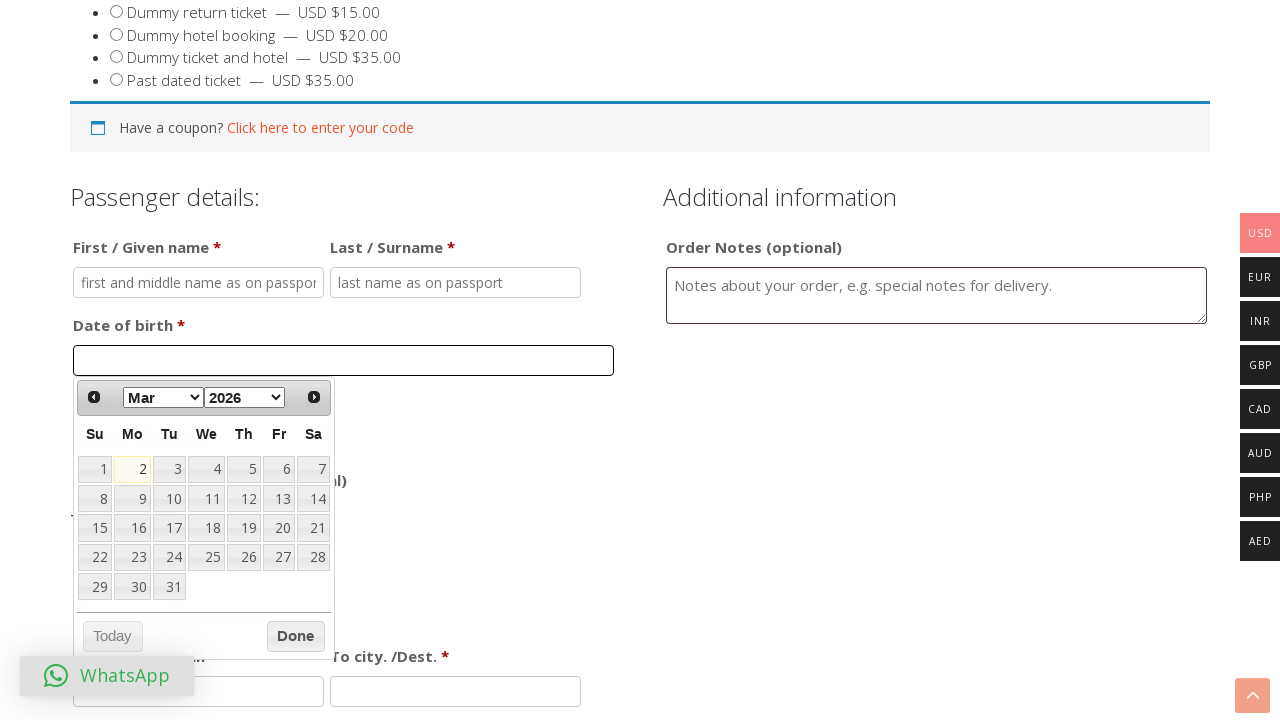

Date picker calendar widget appeared
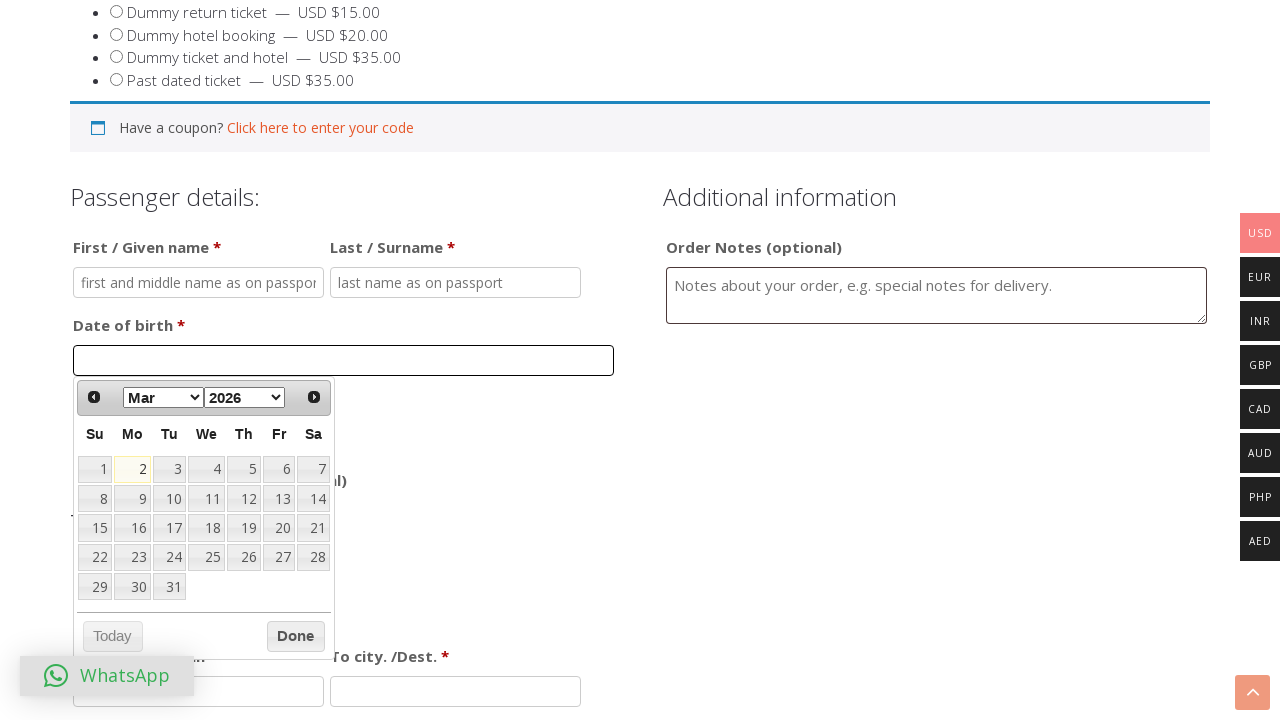

Selected date 22 from the calendar widget at (95, 557) on table.ui-datepicker-calendar tbody td a:text-is('22')
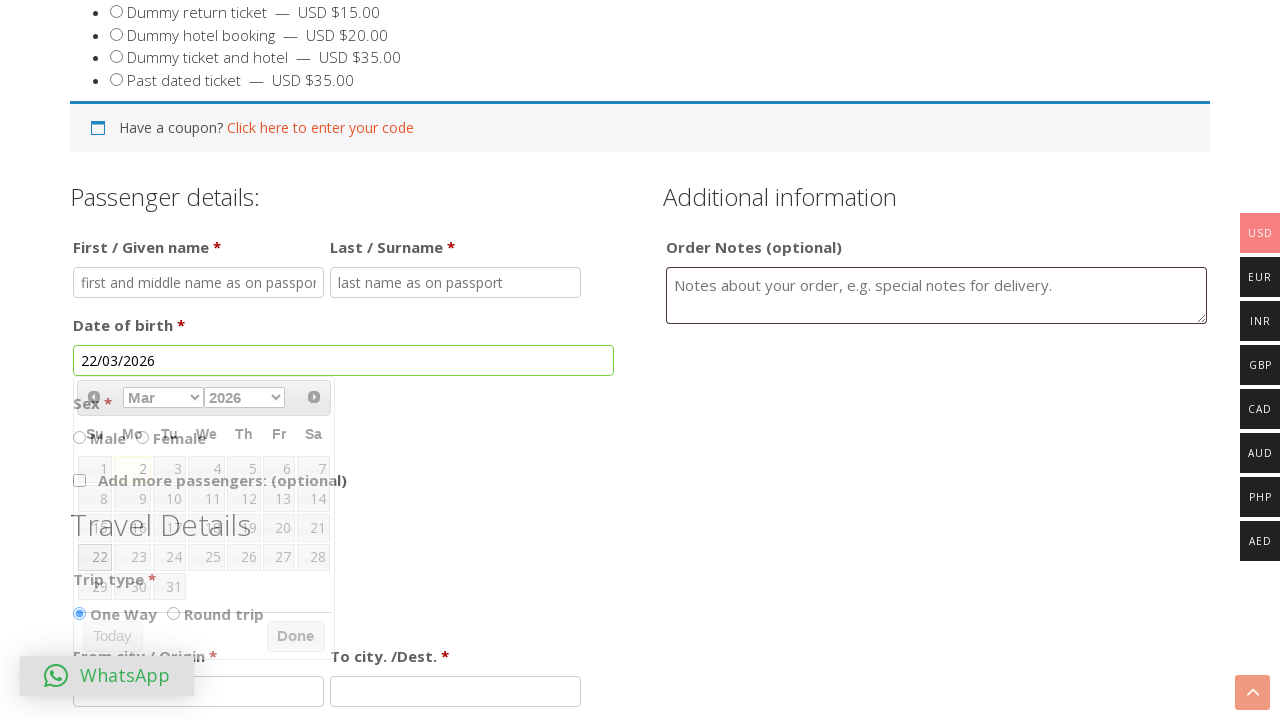

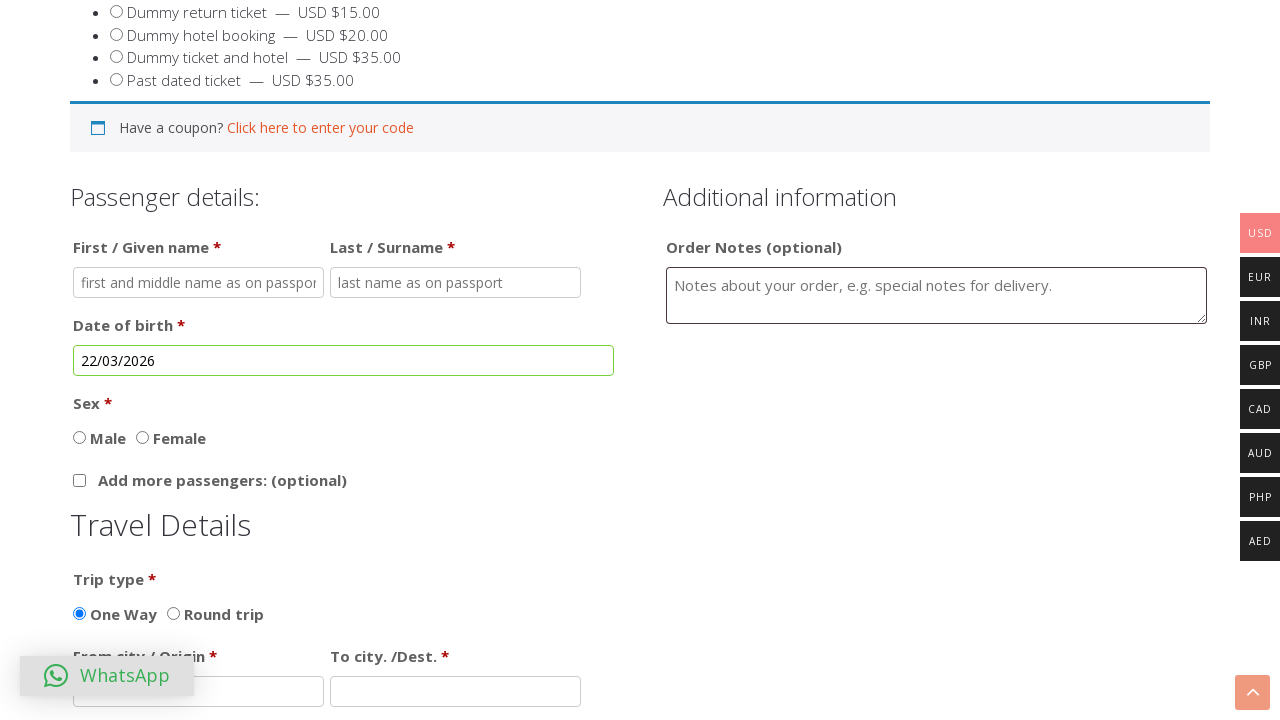